Tests navigation through the Shifting Content section of the demo site by clicking on menu links and verifying menu elements are present on the page.

Starting URL: https://the-internet.herokuapp.com/

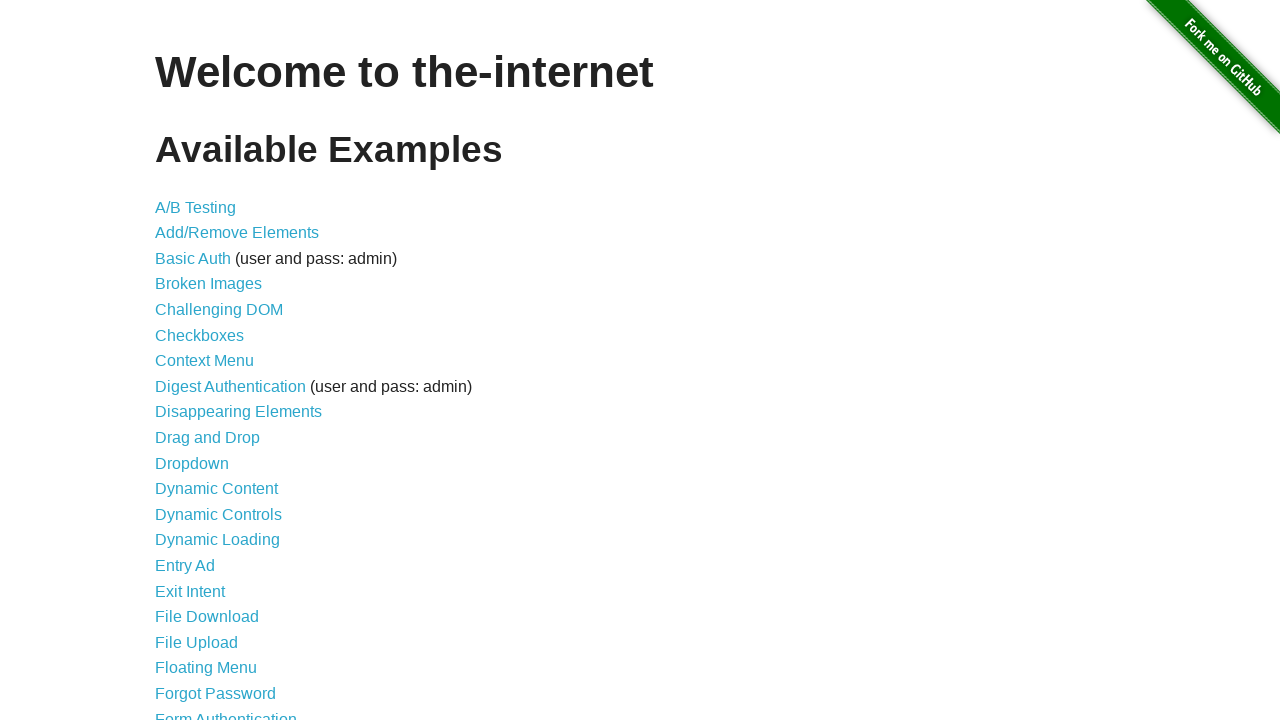

Clicked on 'Shifting Content' link at (212, 523) on text=Shifting Content
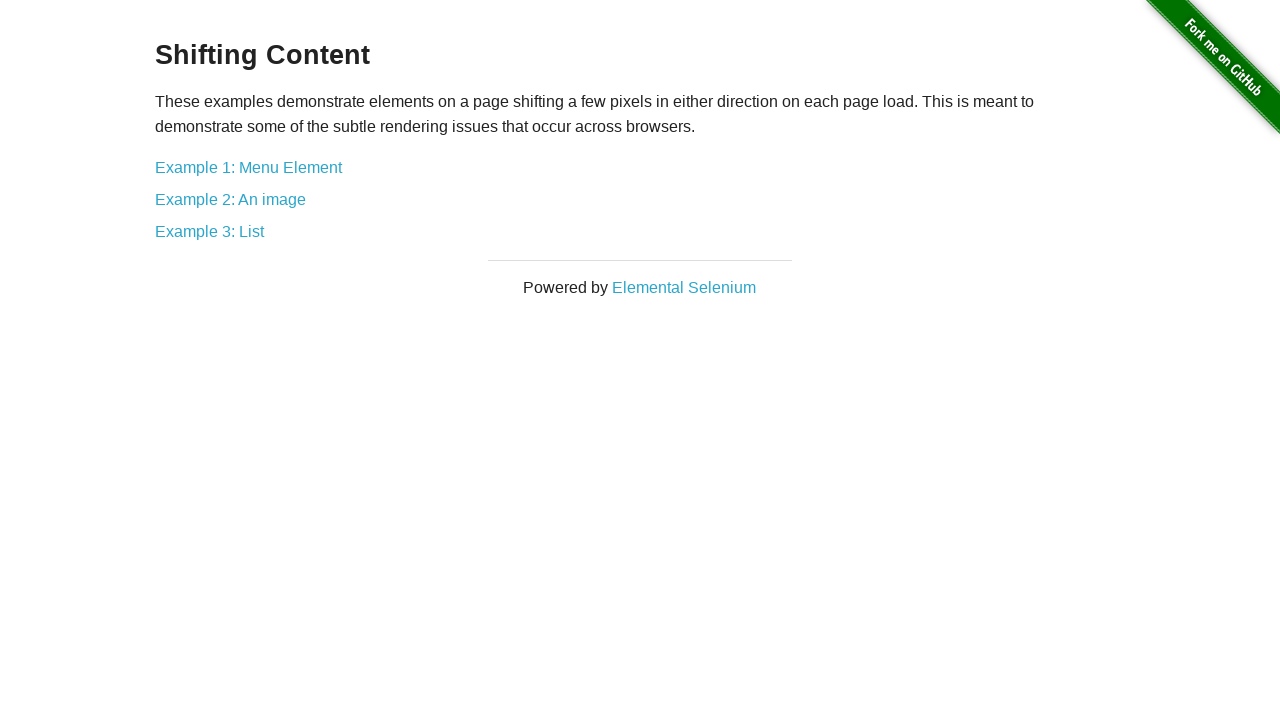

Clicked on 'Example 1: Menu Element' link at (248, 167) on text=Example 1: Menu Element
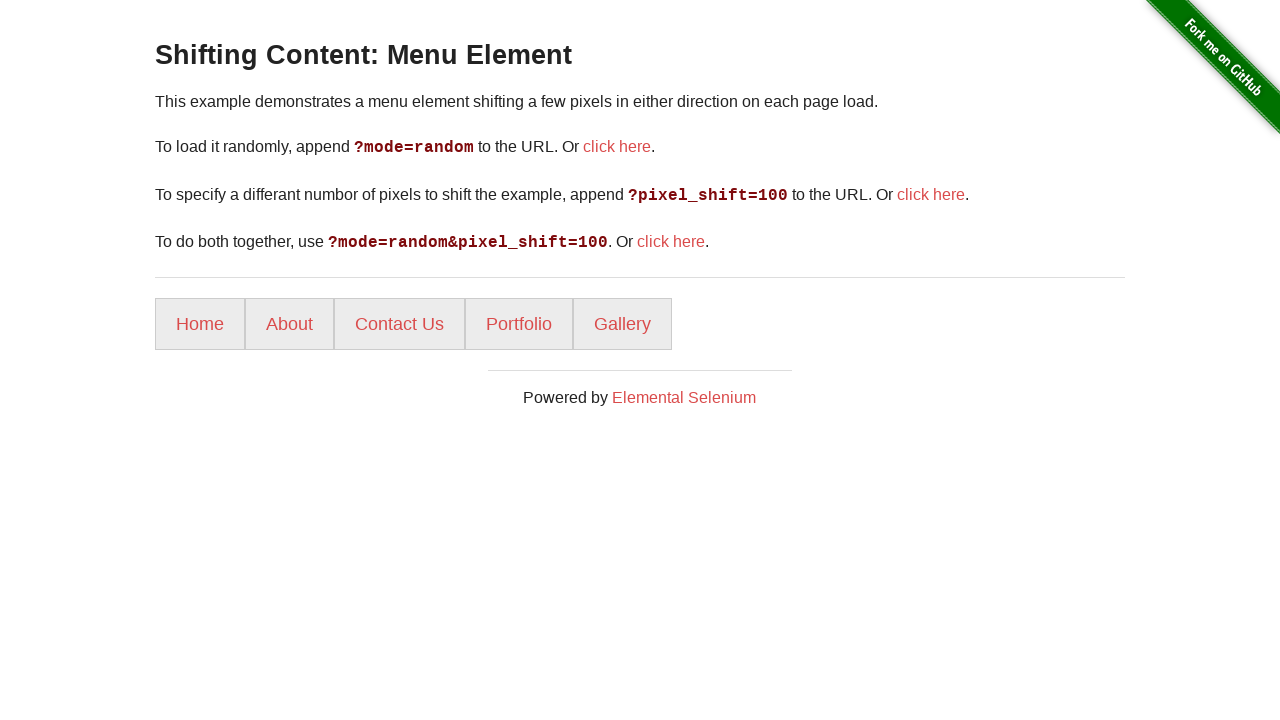

Menu items loaded and verified to be present on the page
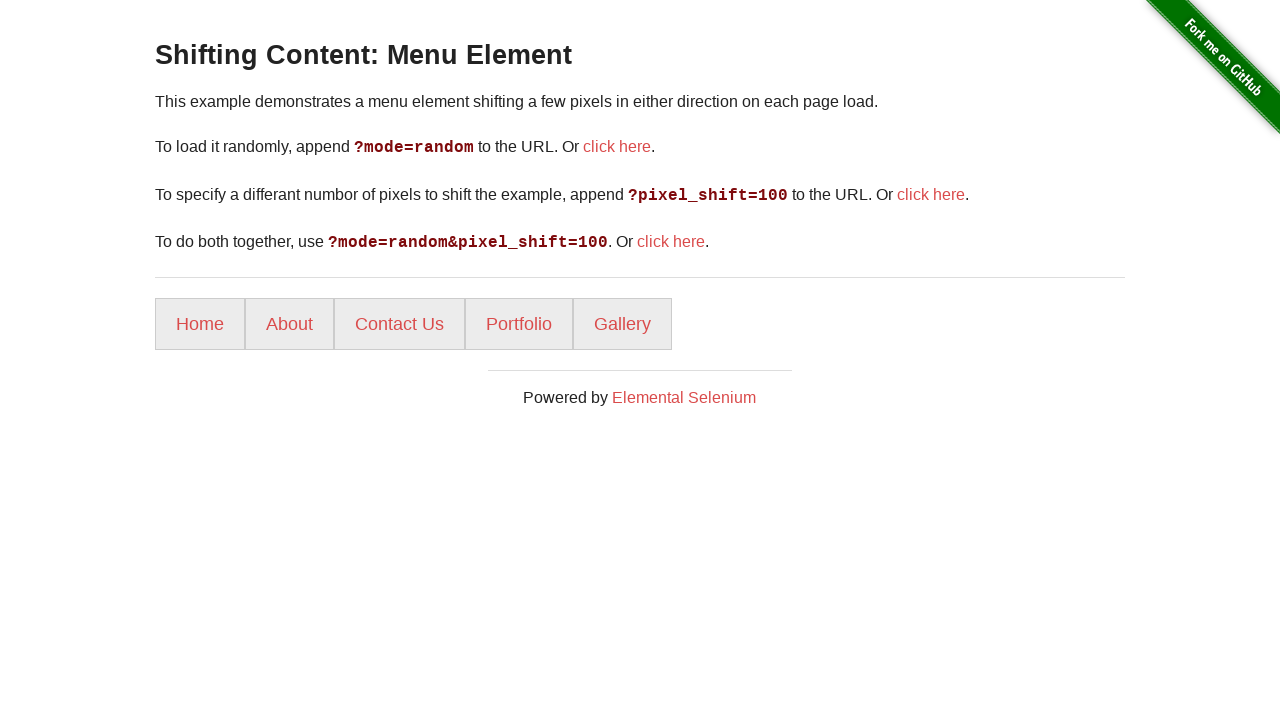

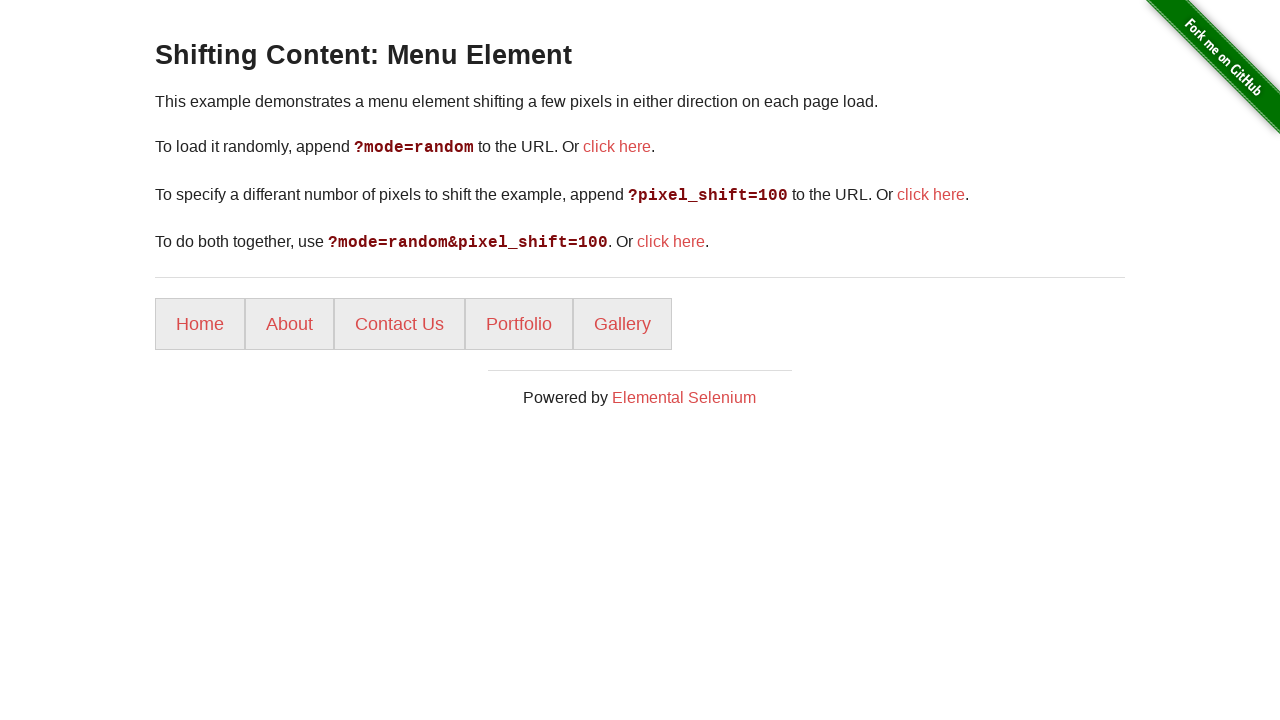